Tests jQuery UI datepicker functionality by clicking on the date input field to open the calendar widget and verifying calendar elements are displayed

Starting URL: https://jqueryui.com/resources/demos/datepicker/other-months.html

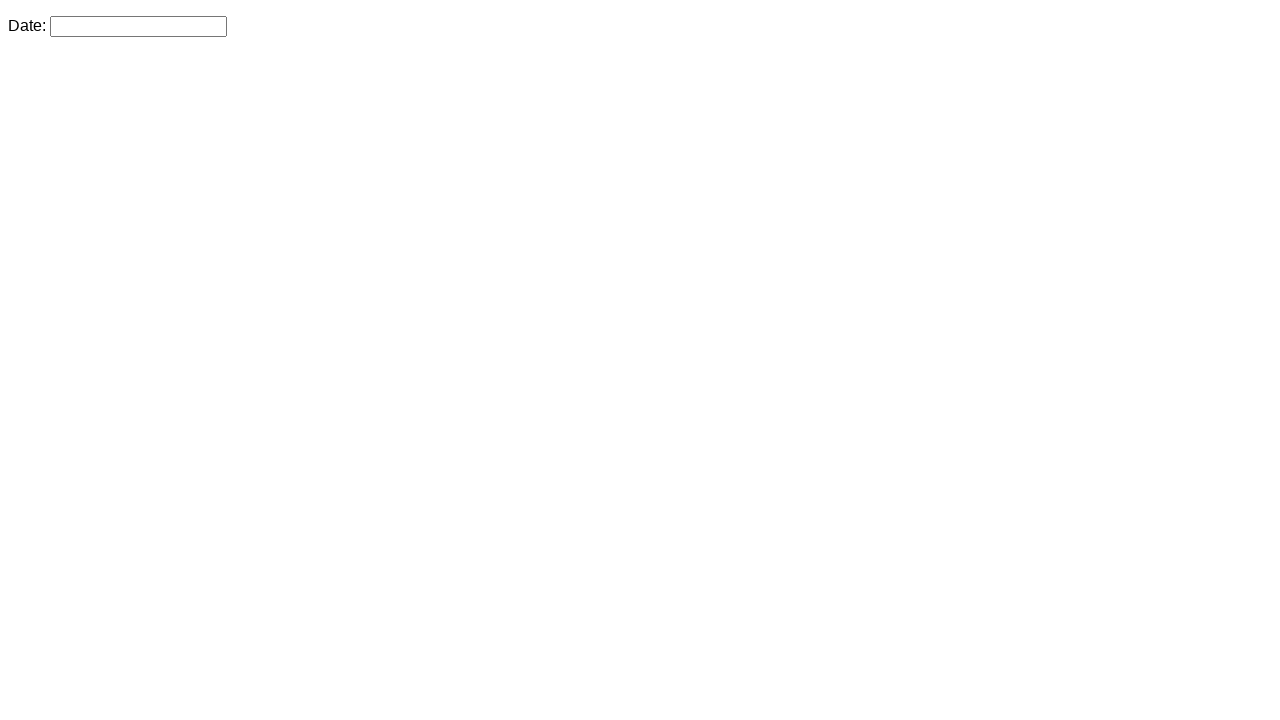

Clicked on datepicker input field to open calendar widget at (138, 26) on input#datepicker
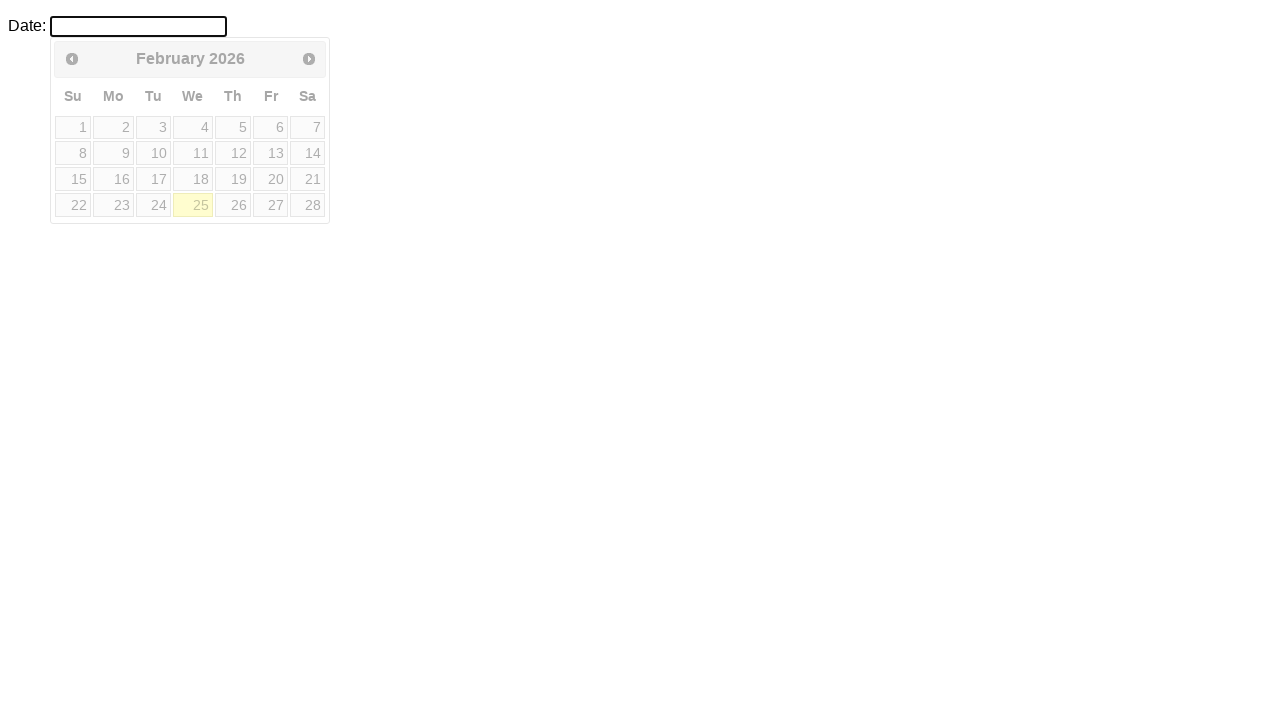

Calendar widget became visible
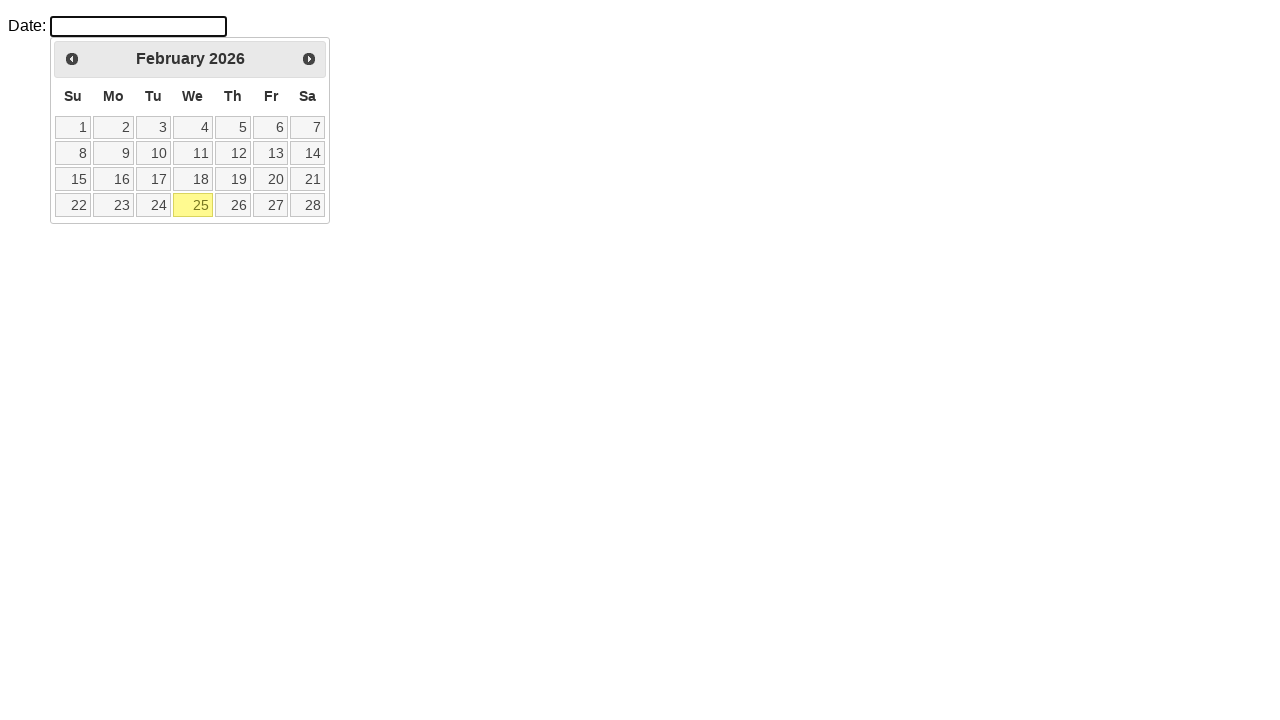

Calendar title element is present
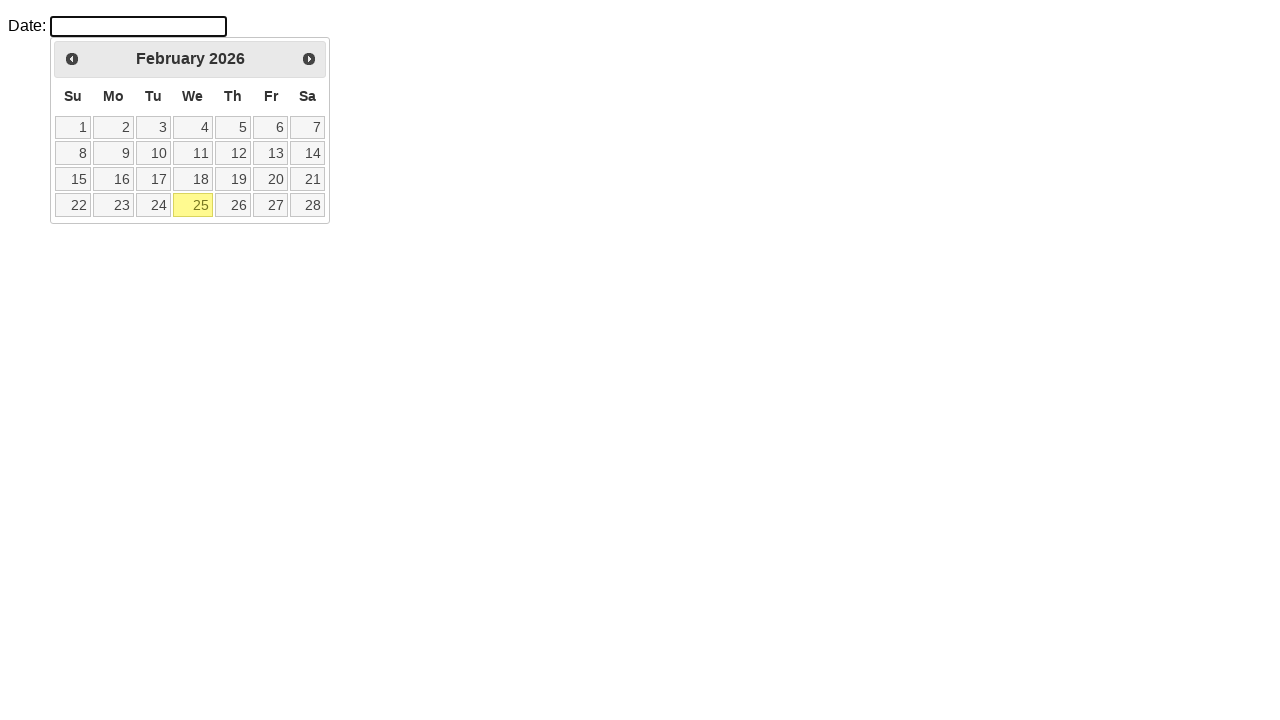

Calendar table element is displayed
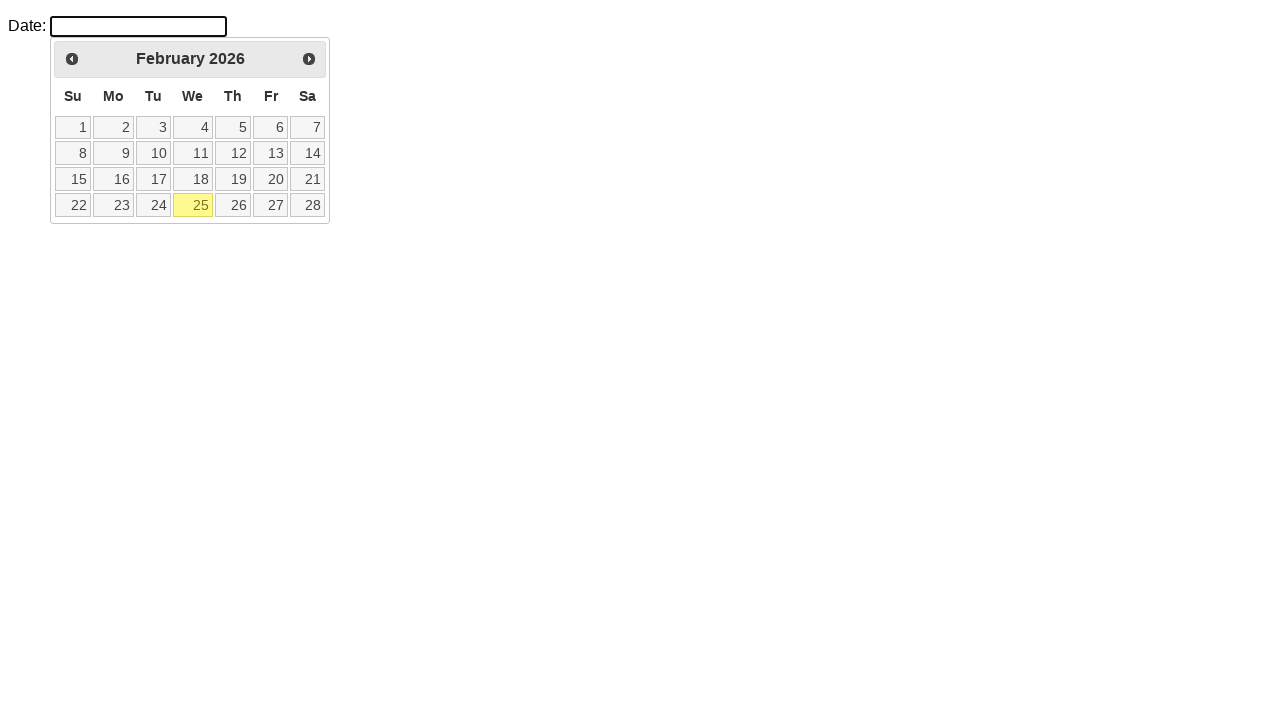

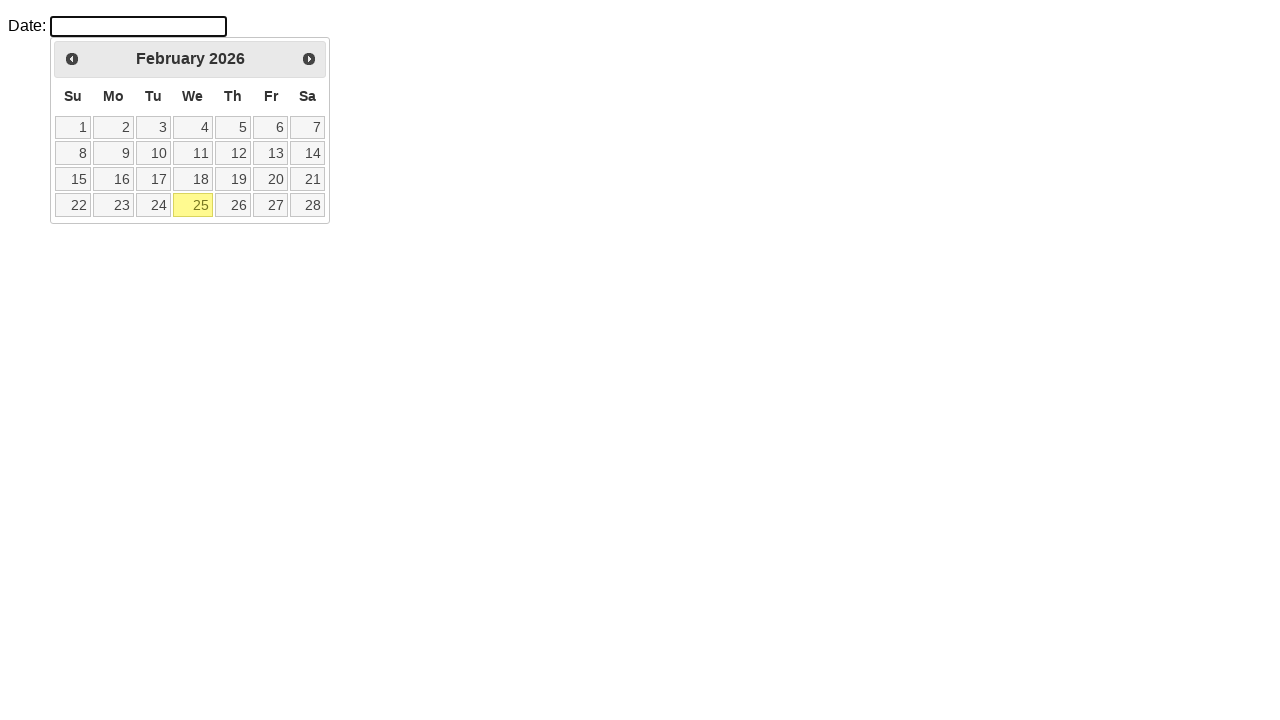